Navigates to OYO Rooms website and performs keyboard navigation using TAB key presses to cycle through page elements

Starting URL: https://www.oyorooms.com/

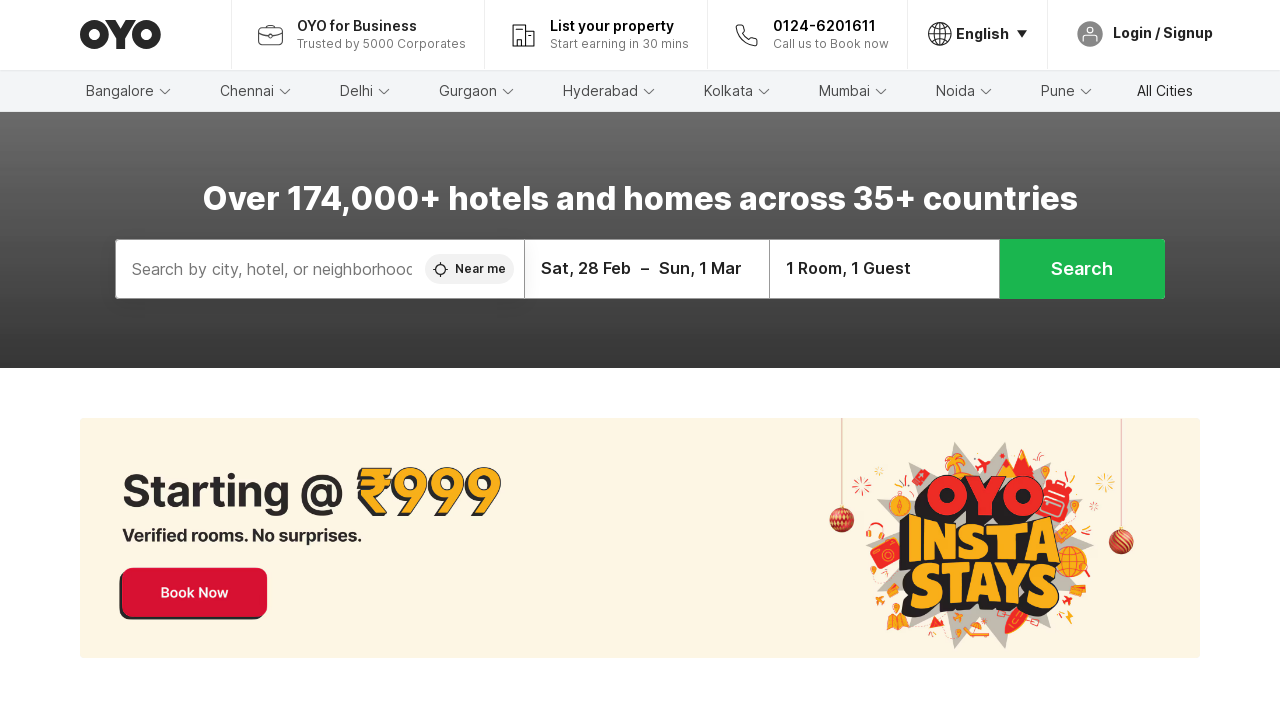

Pressed TAB key to navigate to first focusable element
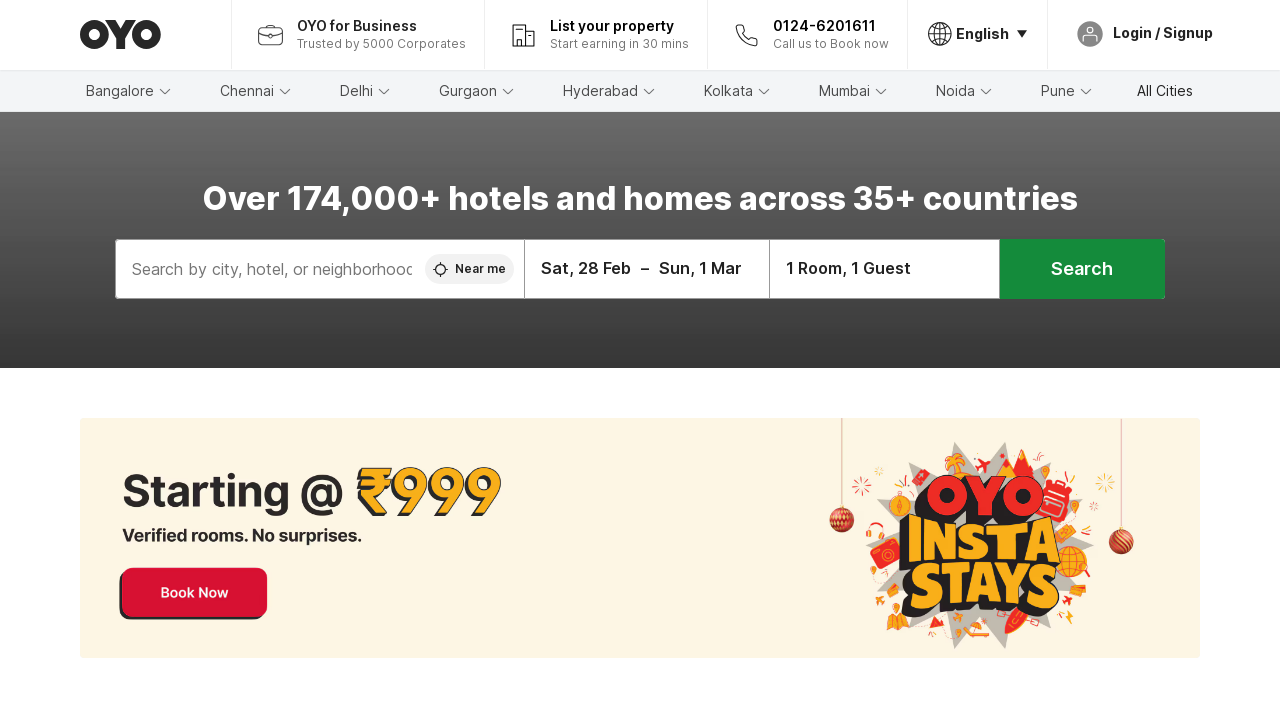

Waited 3 seconds after first TAB press
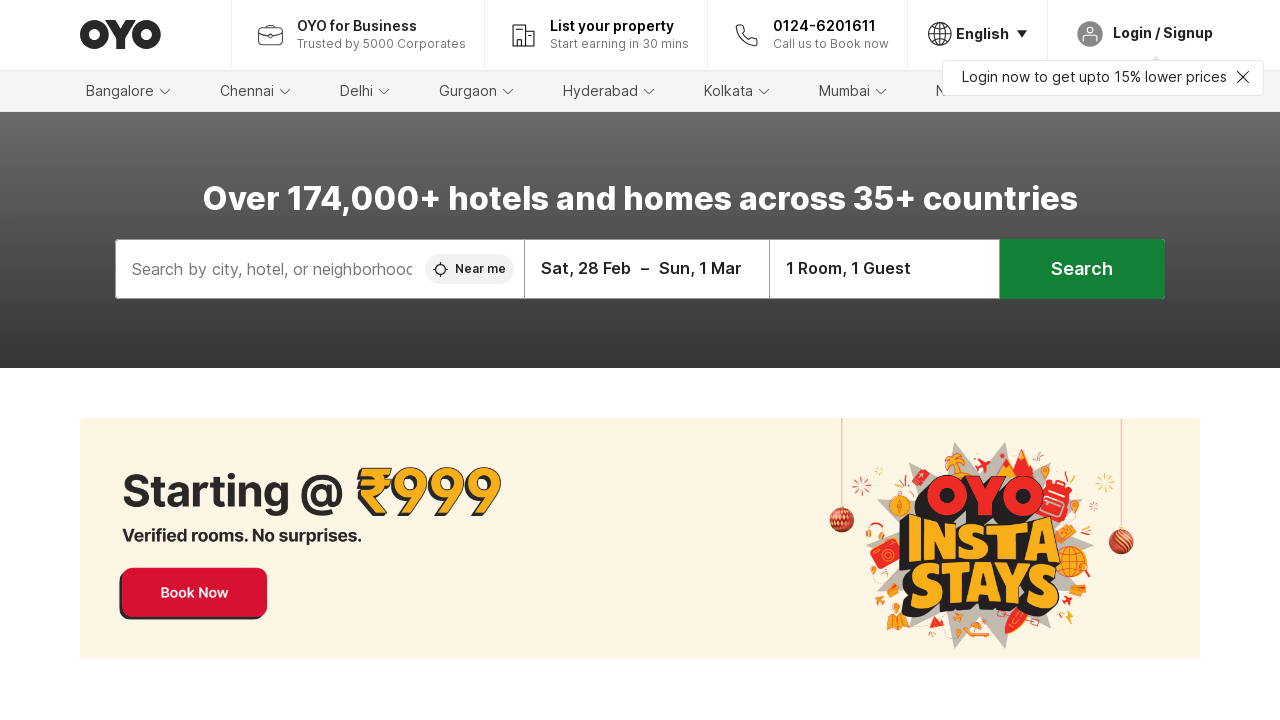

Pressed TAB key to navigate to second focusable element
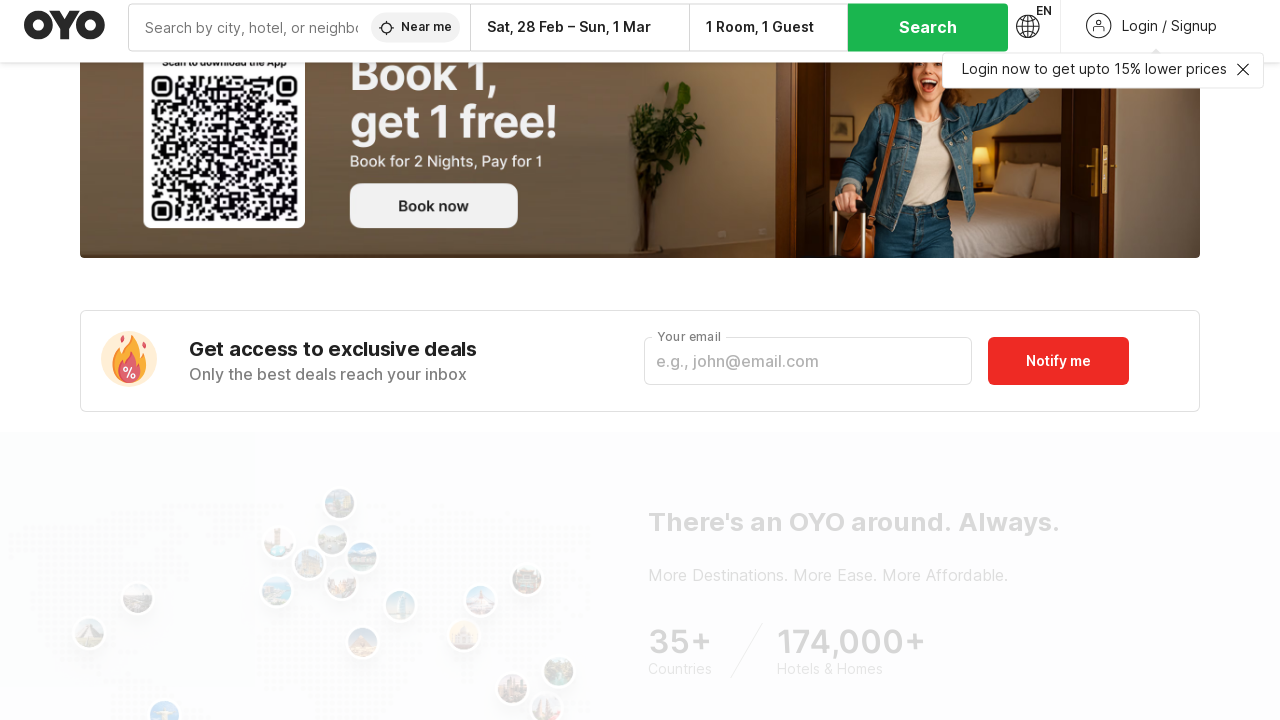

Waited 3 seconds after second TAB press
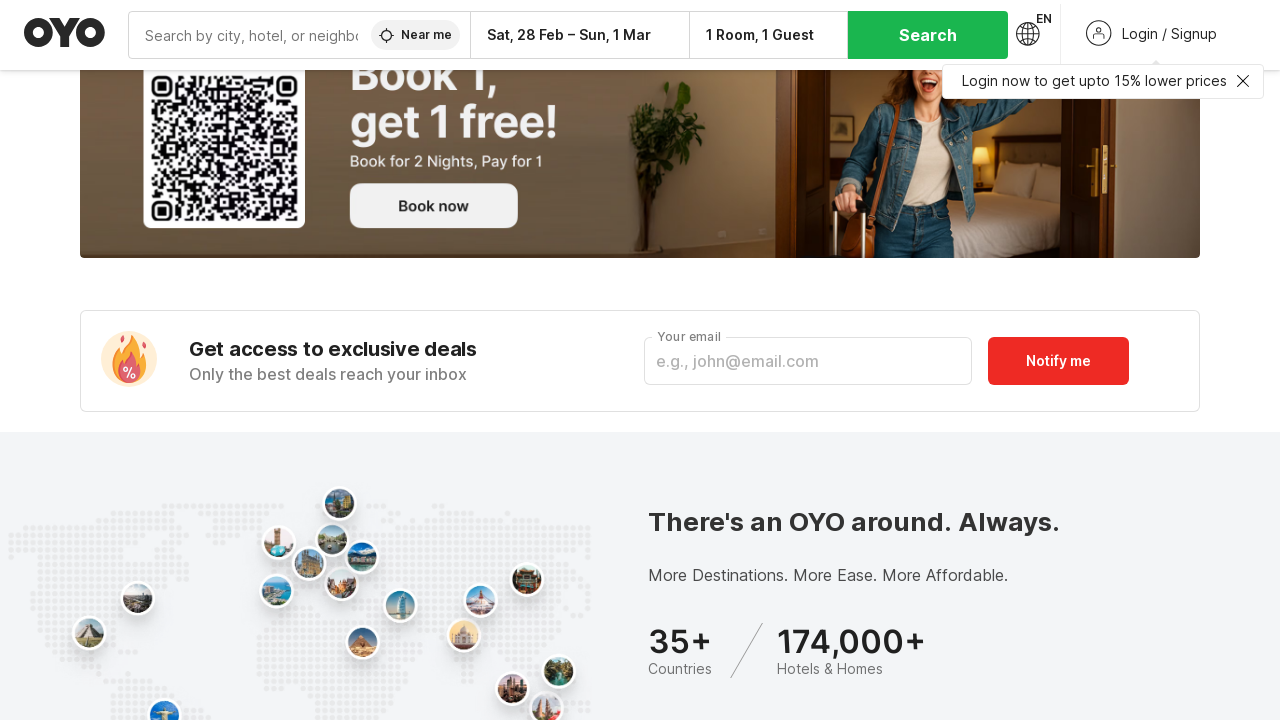

Pressed TAB key to navigate to third focusable element
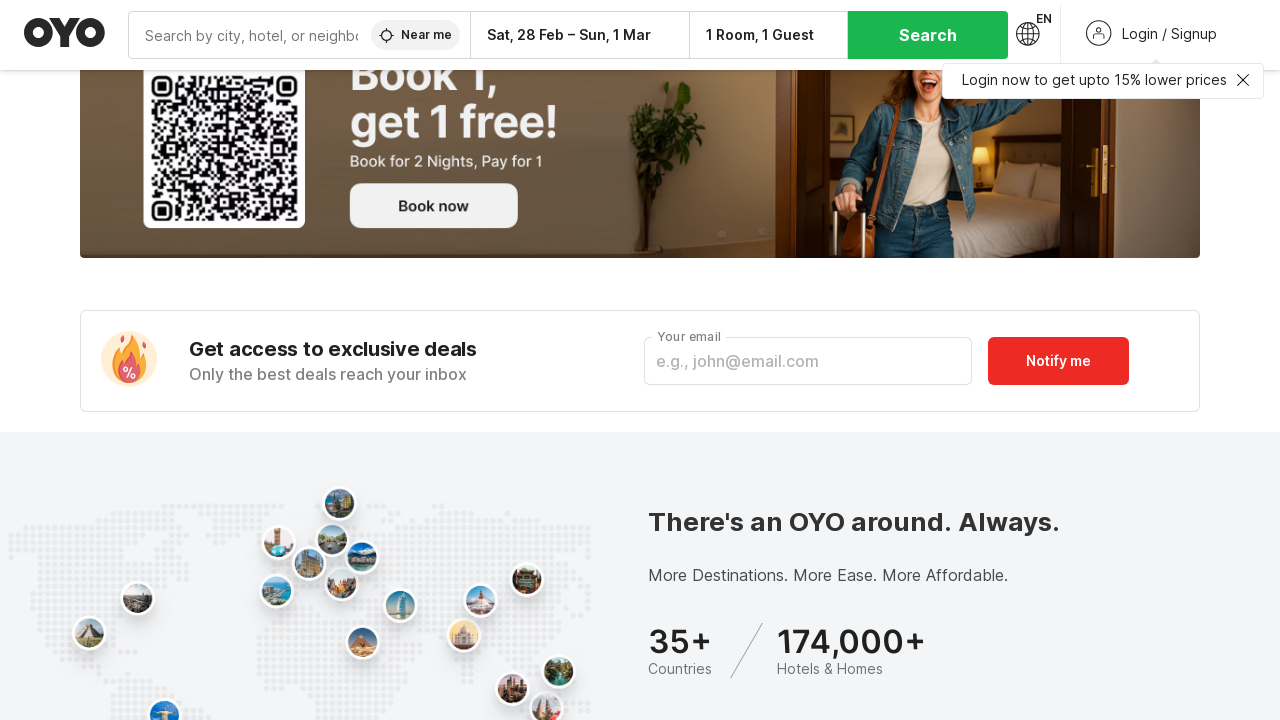

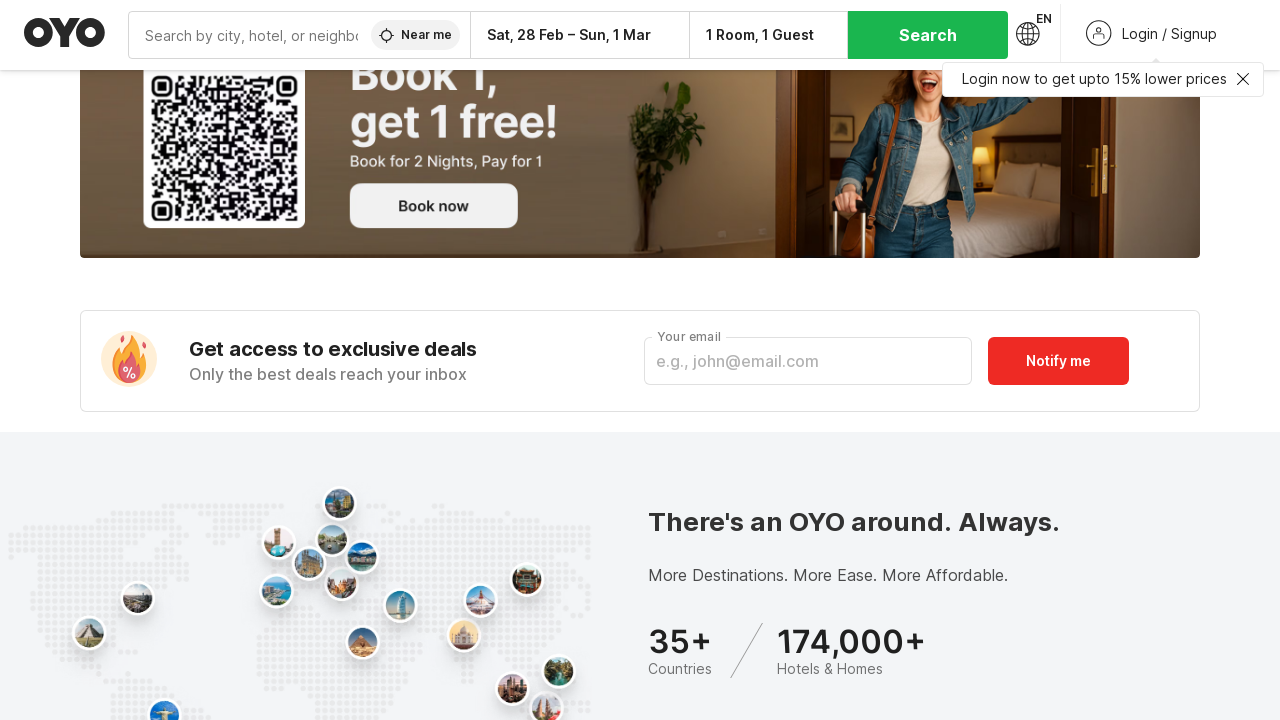